Tests a registration form by filling out various fields including name, address, email, phone, and selecting gender and hobbies options

Starting URL: http://demo.automationtesting.in/

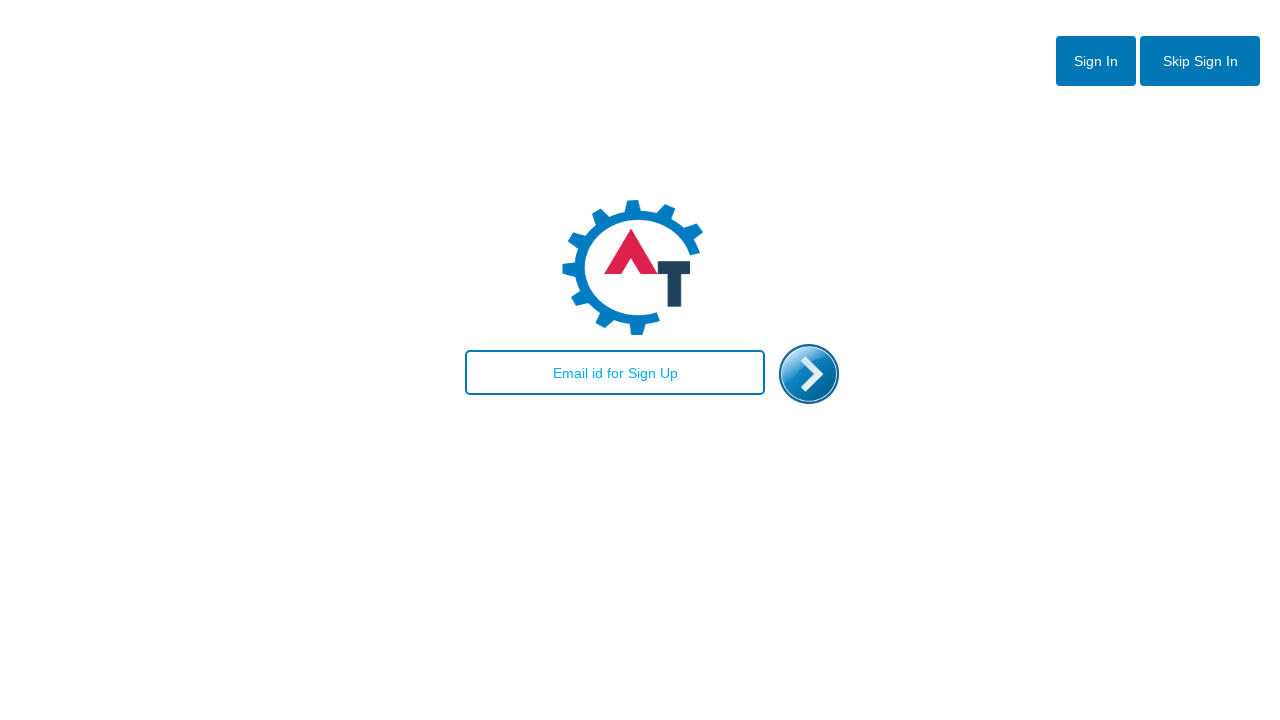

Clicked skip sign in button at (1200, 61) on #btn2
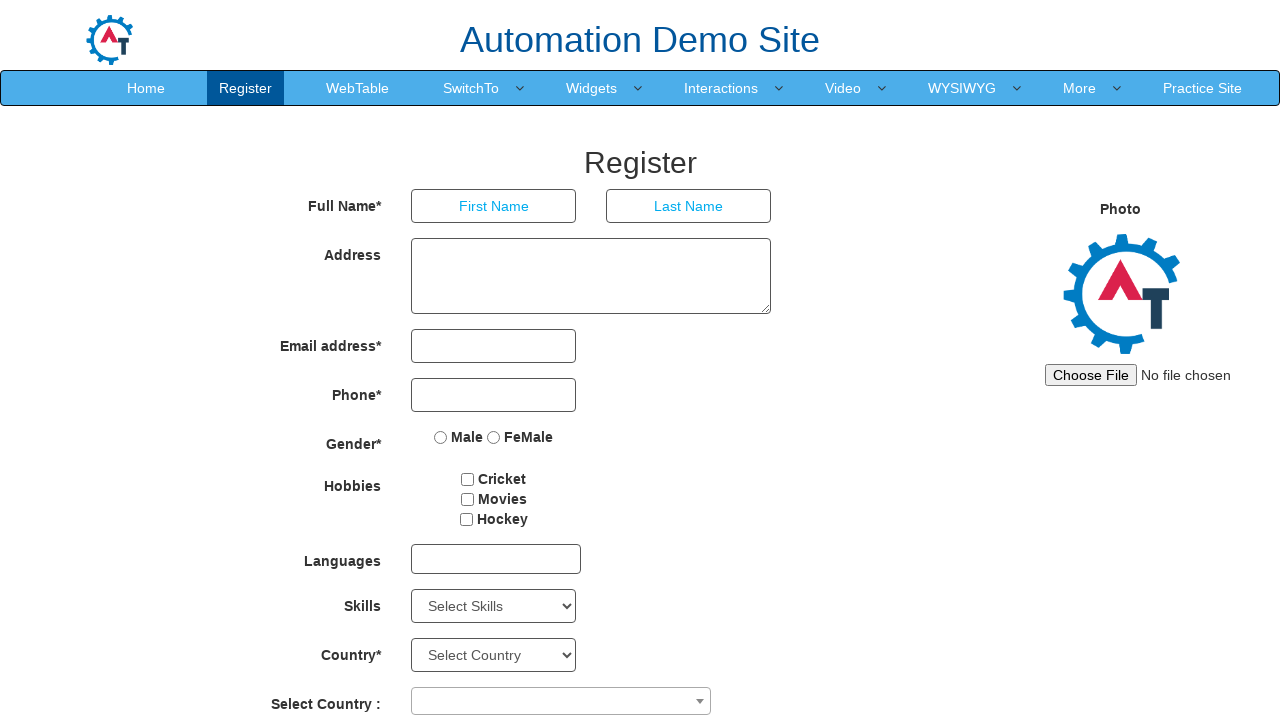

Filled first name field with 'John' on input[placeholder='First Name']
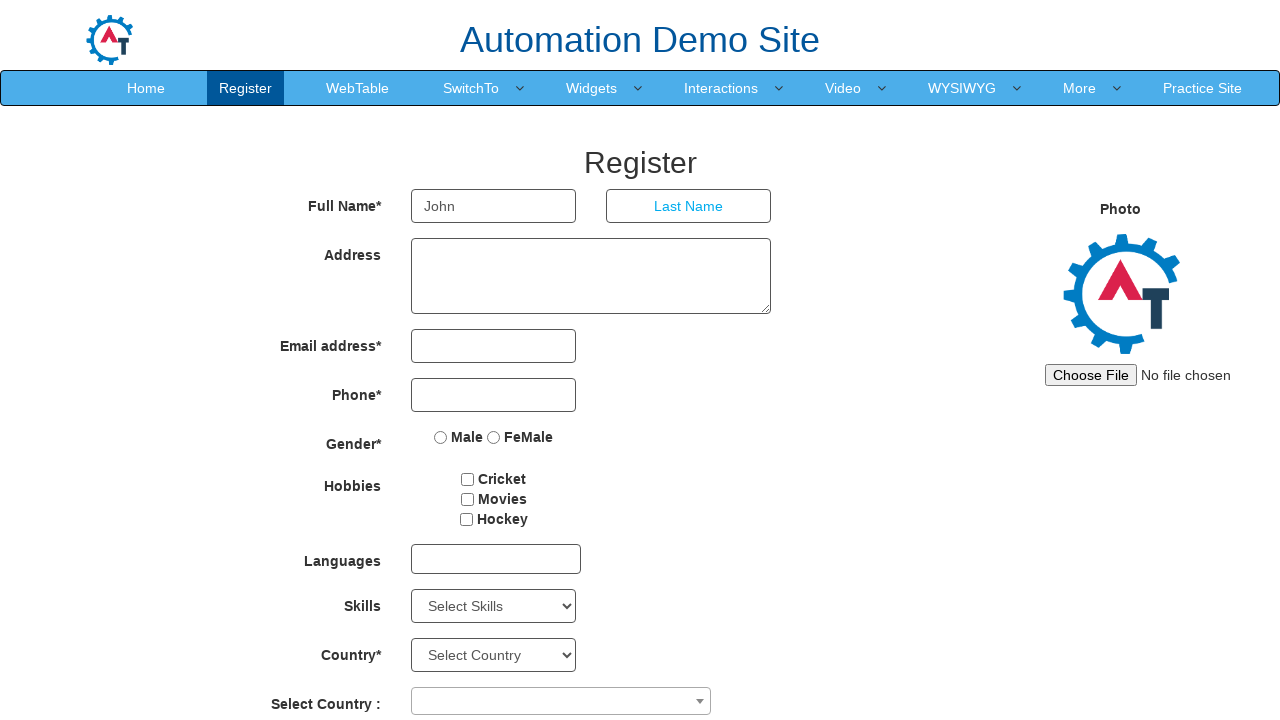

Filled last name field with 'Smith' on input[placeholder='Last Name']
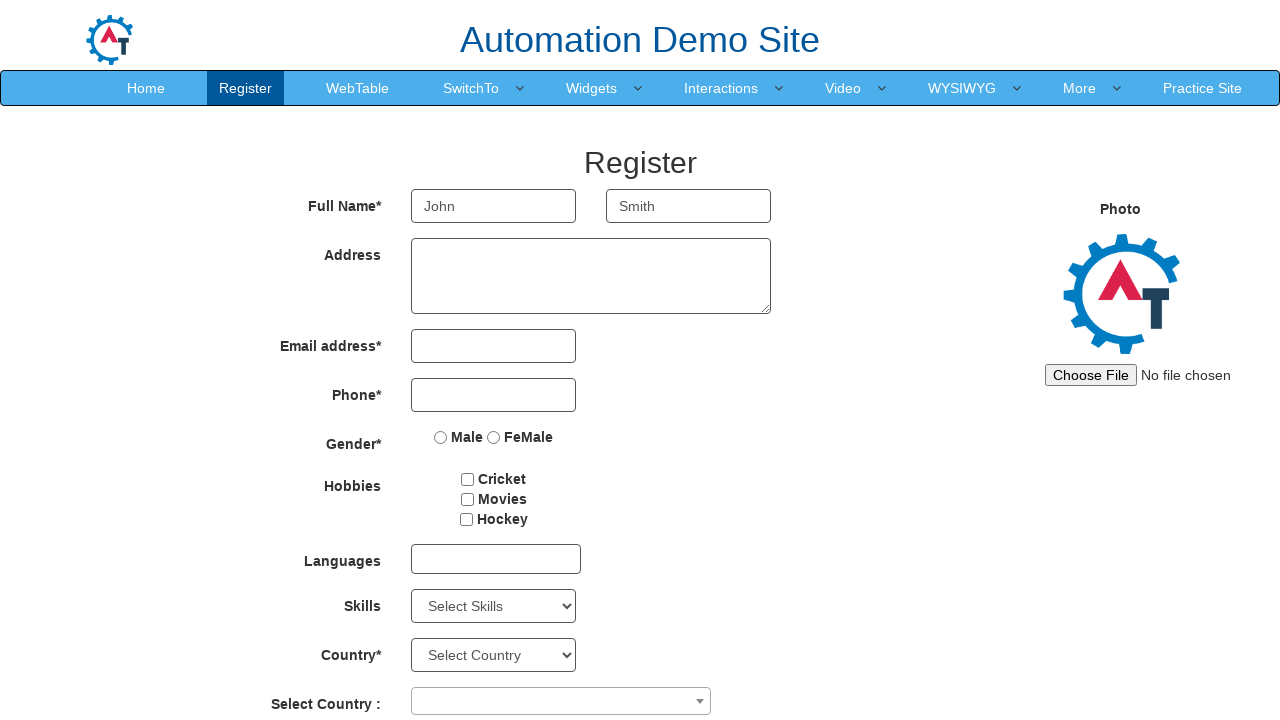

Filled address field with '123 Test Street, Test City, TC 12345' on textarea[ng-model='Adress']
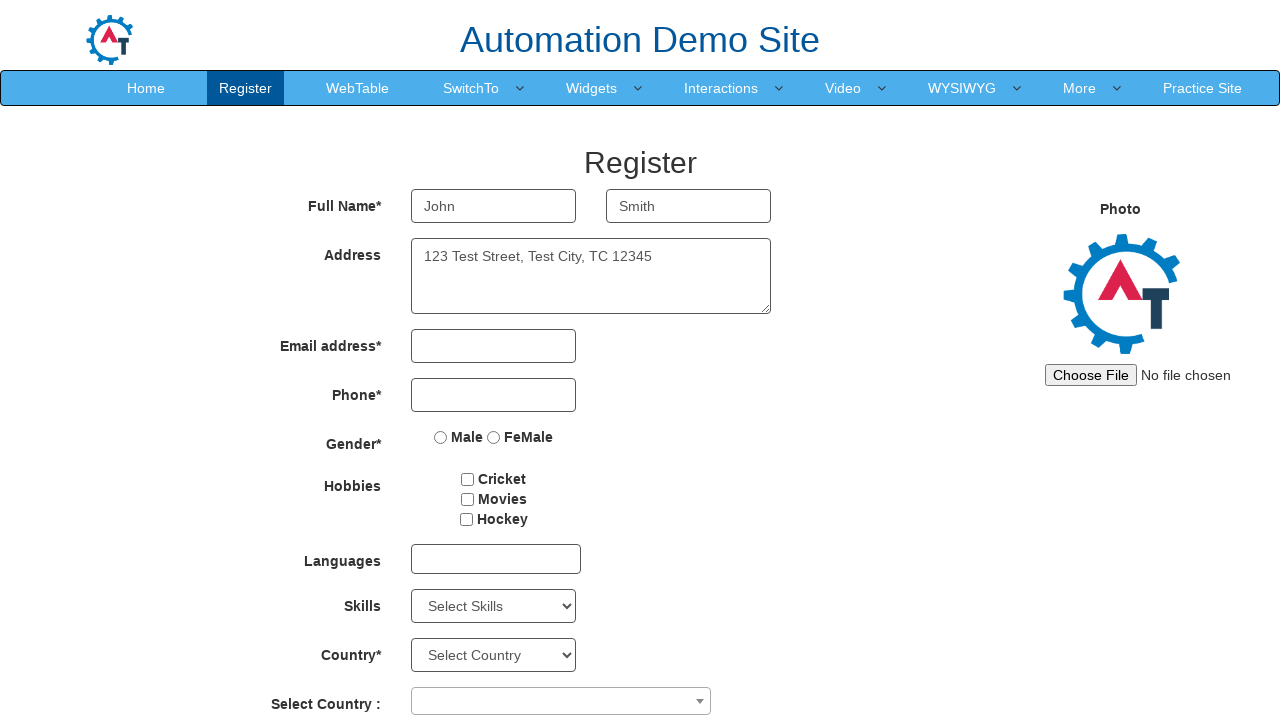

Filled email address field with 'john.smith@example.com' on input[ng-model='EmailAdress']
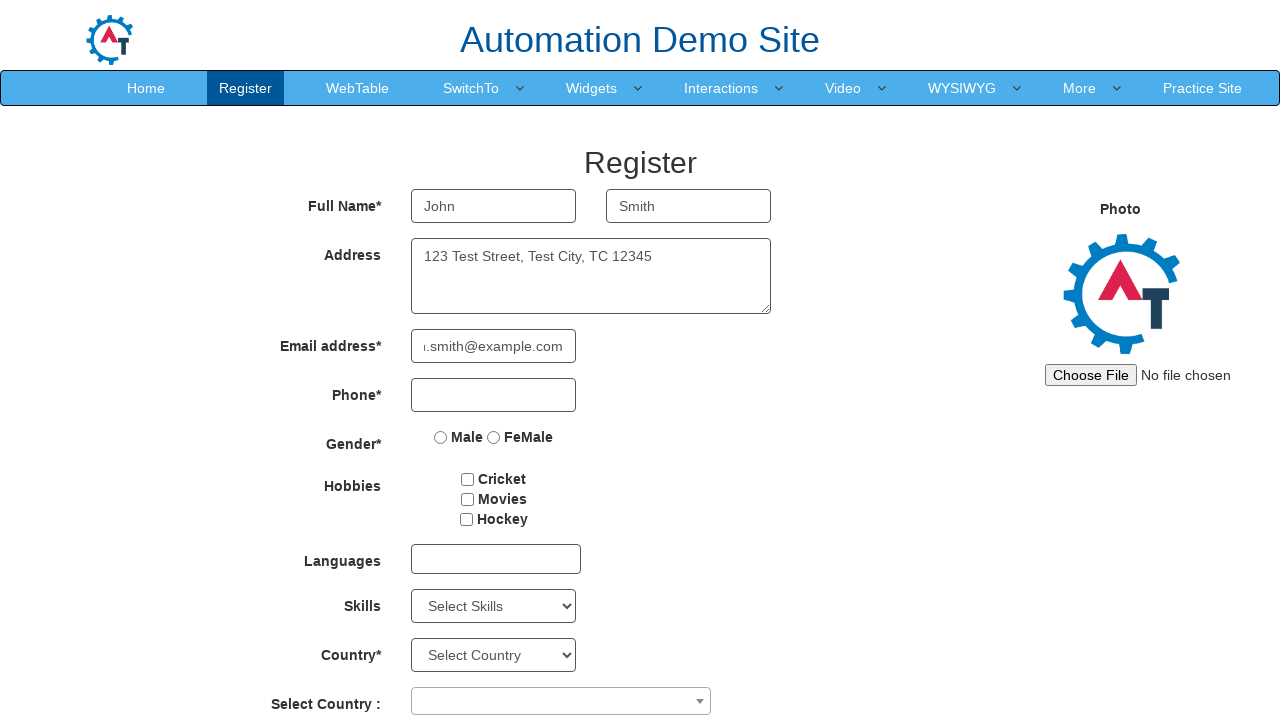

Filled phone number field with '5551234567' on input[ng-model='Phone']
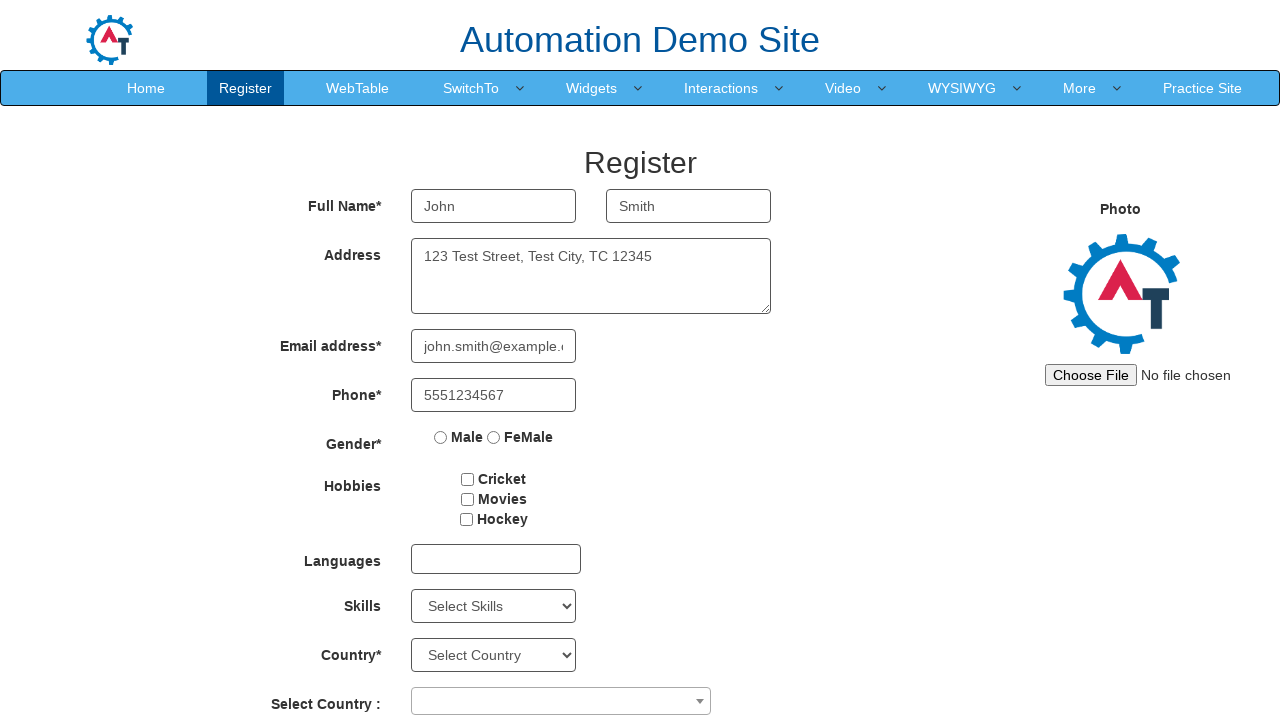

Selected gender radio button at (441, 437) on input[name='radiooptions']
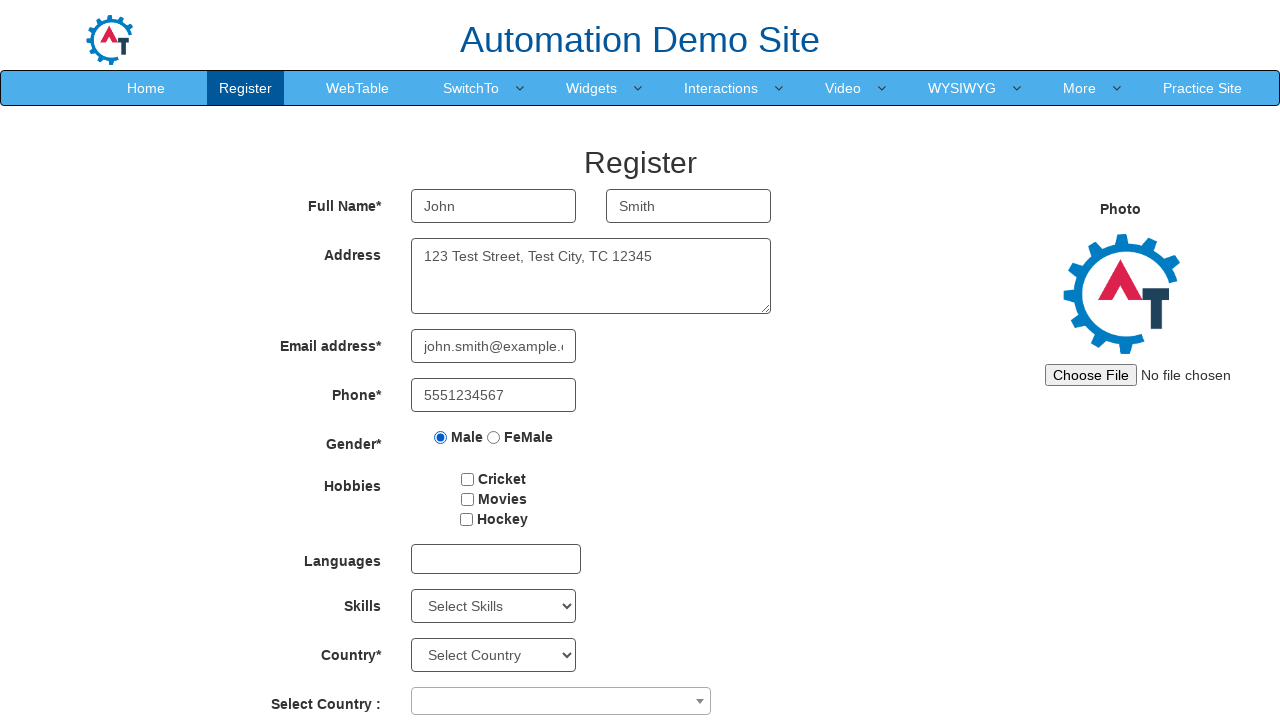

Selected hobbies checkbox at (468, 479) on #checkbox1
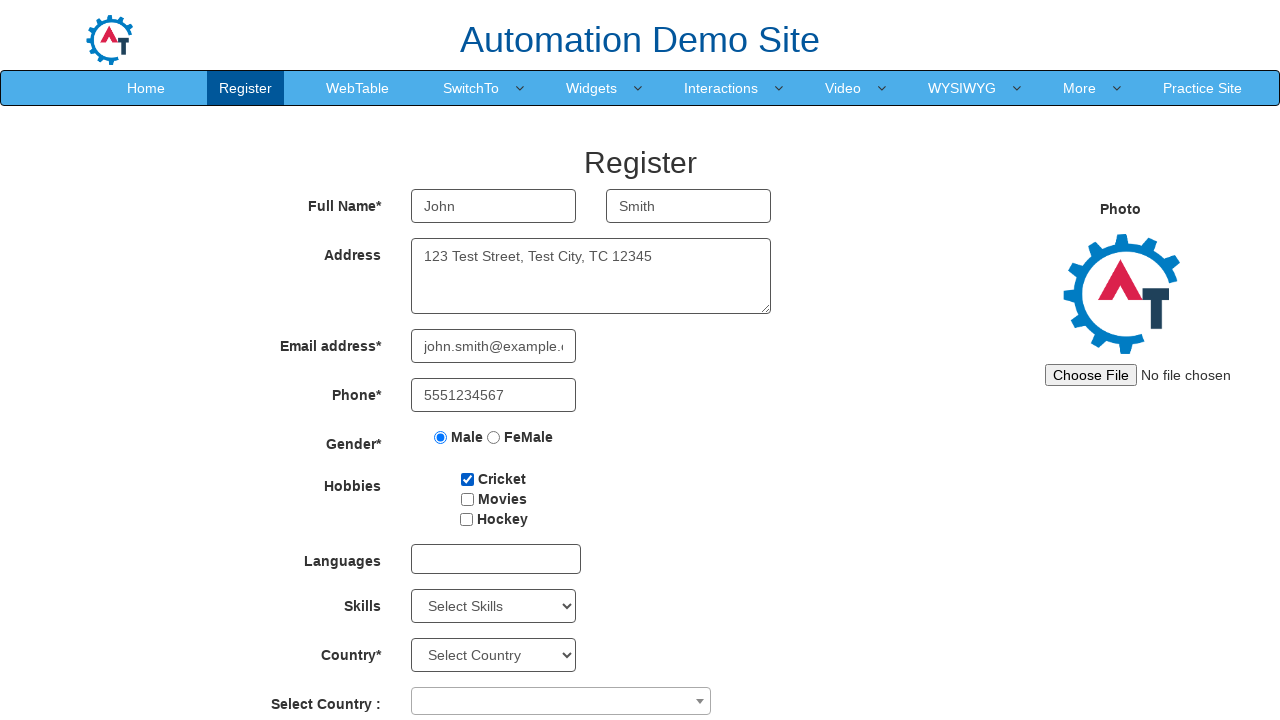

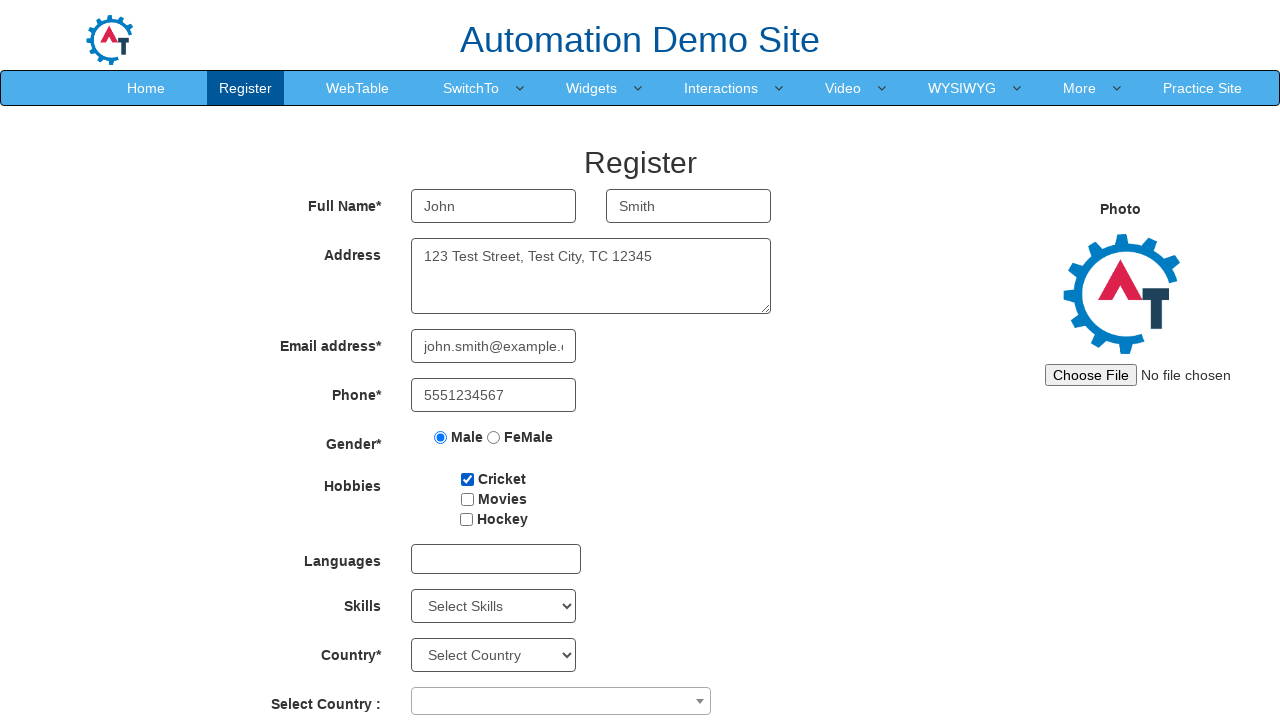